Tests button clicking functionality by navigating to the elements page and clicking buttons to verify dynamic messages appear

Starting URL: https://demoqa.com/elements

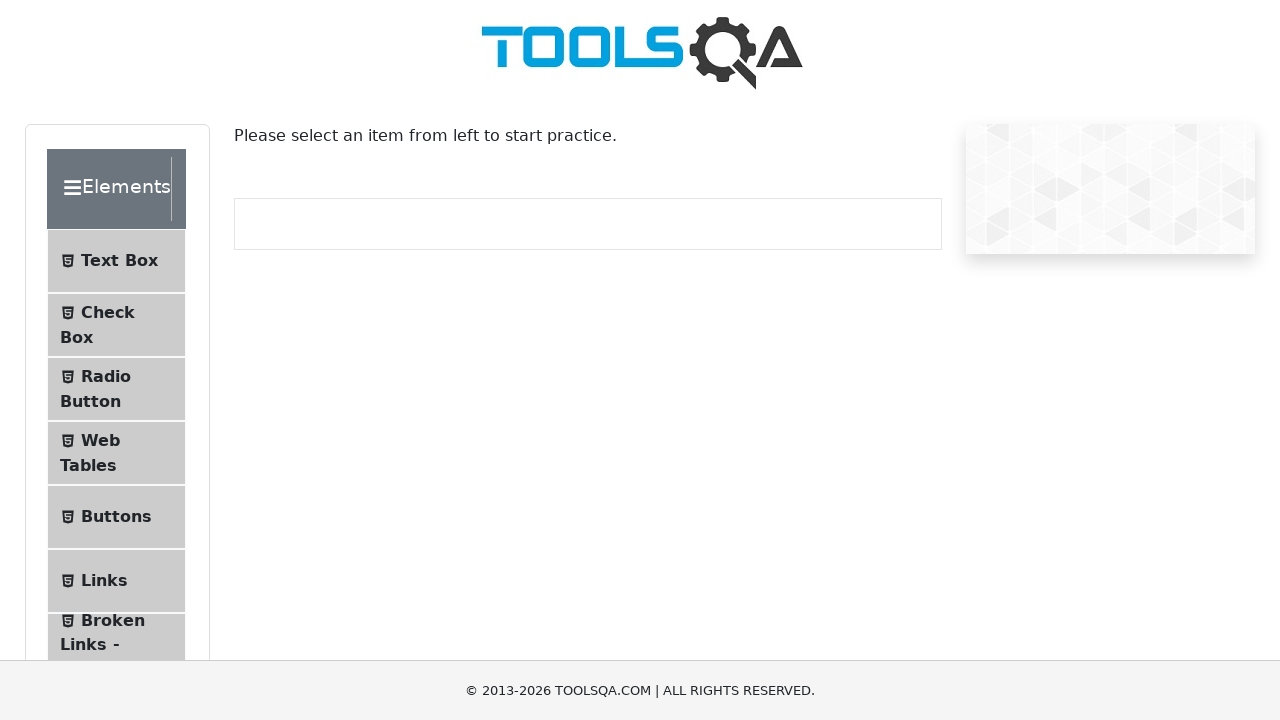

Clicked on the Buttons menu item at (116, 517) on #item-4
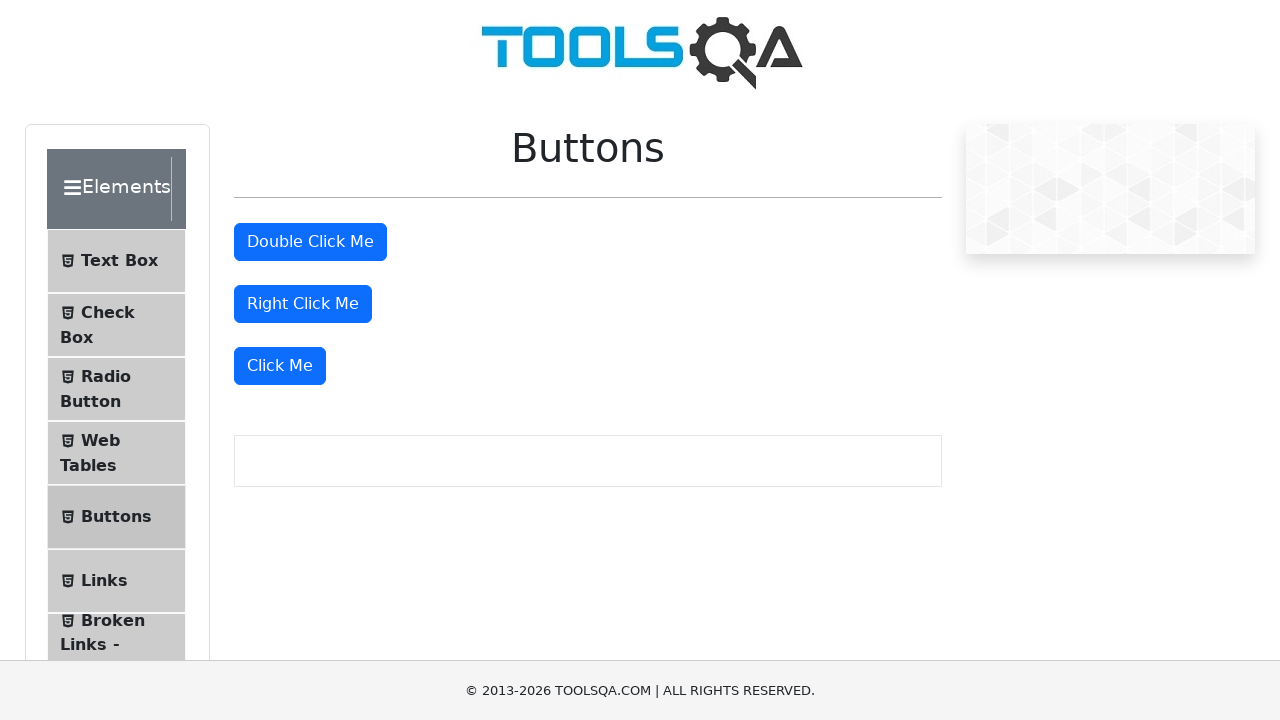

Clicked the 'Click Me' button at (280, 366) on text='Click Me'
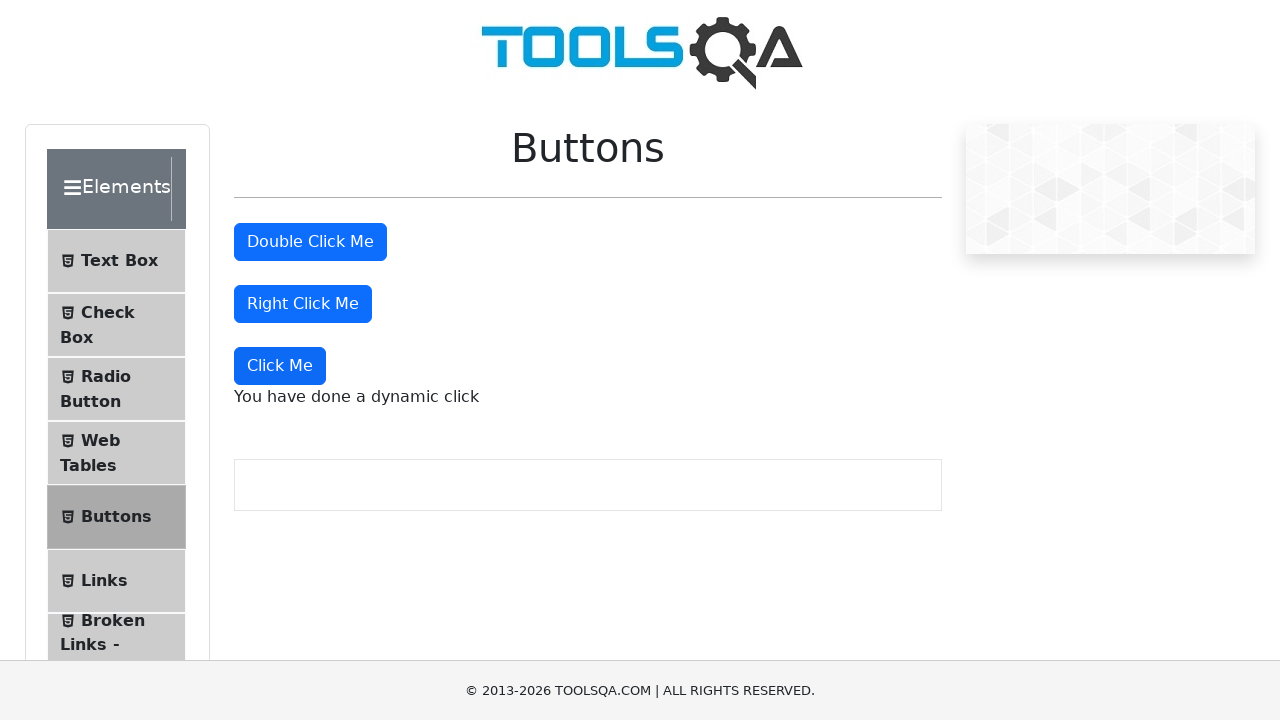

Dynamic click message appeared and was verified
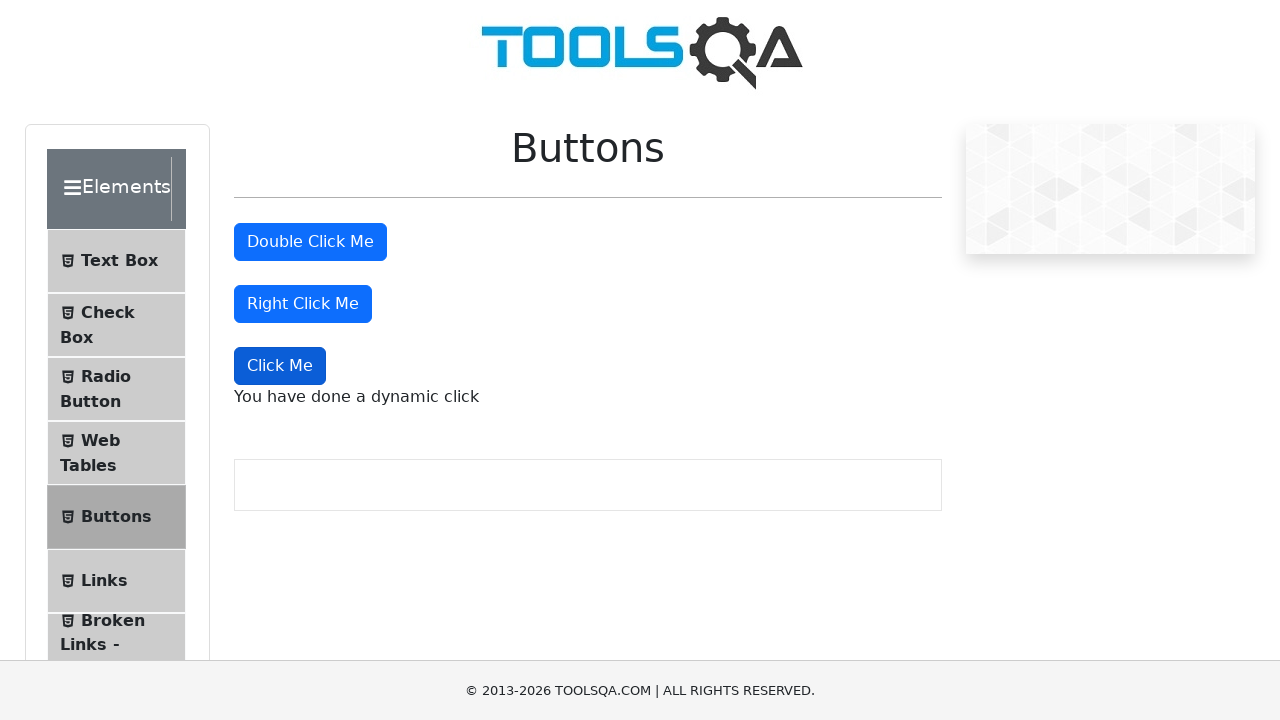

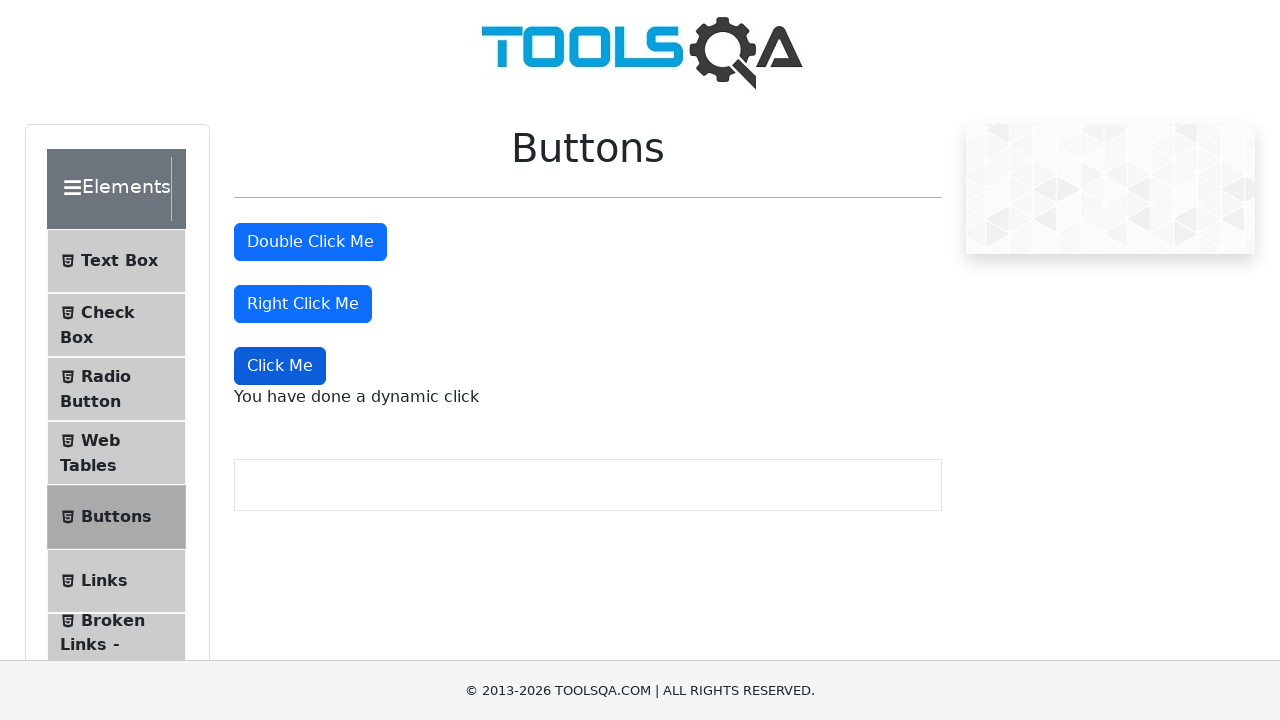